Verifies that the Pluralsight logo is visible and clickable, and that clicking it navigates to the homepage.

Starting URL: https://www.pluralsight.com/

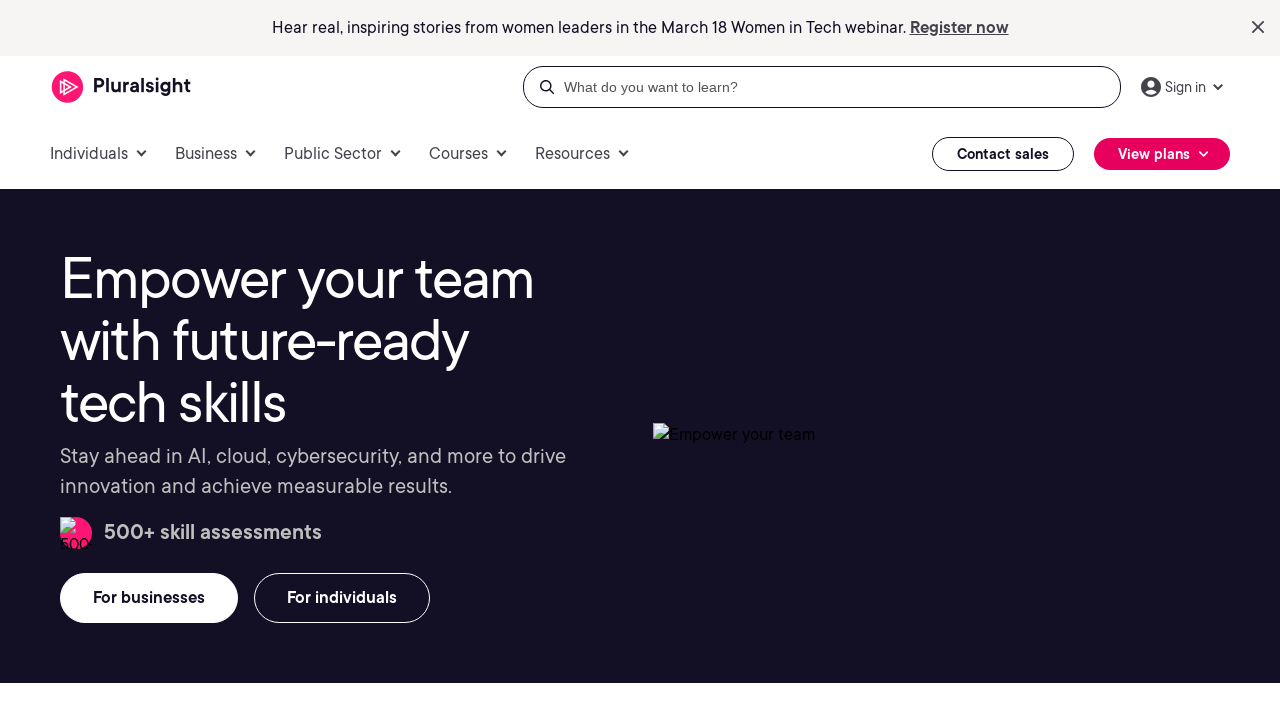

Page loaded (DOM content ready)
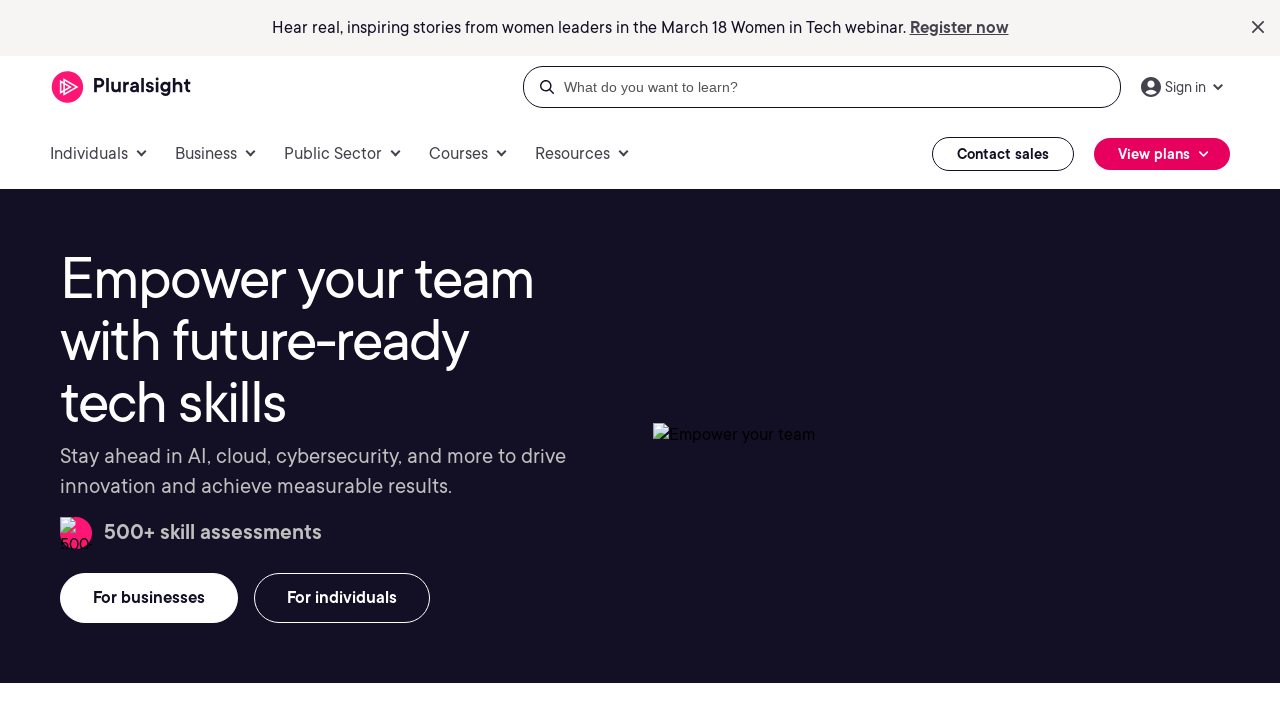

Located Pluralsight logo element
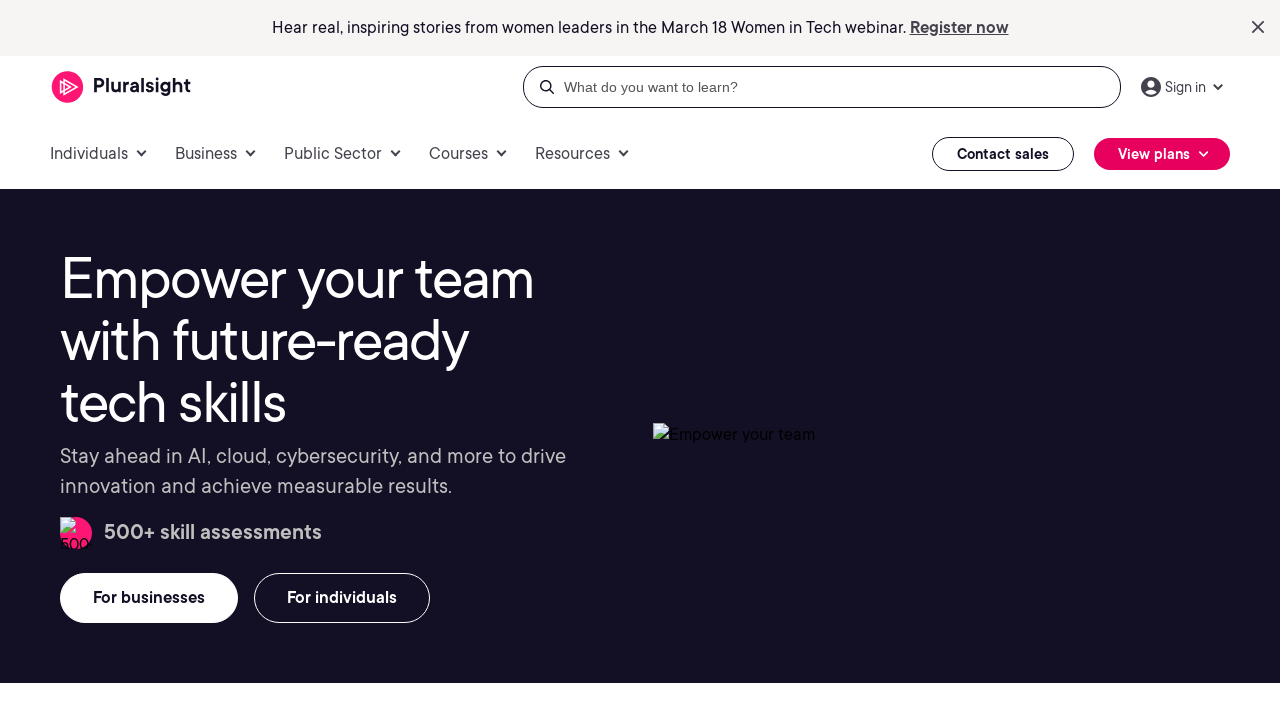

Pluralsight logo is now visible
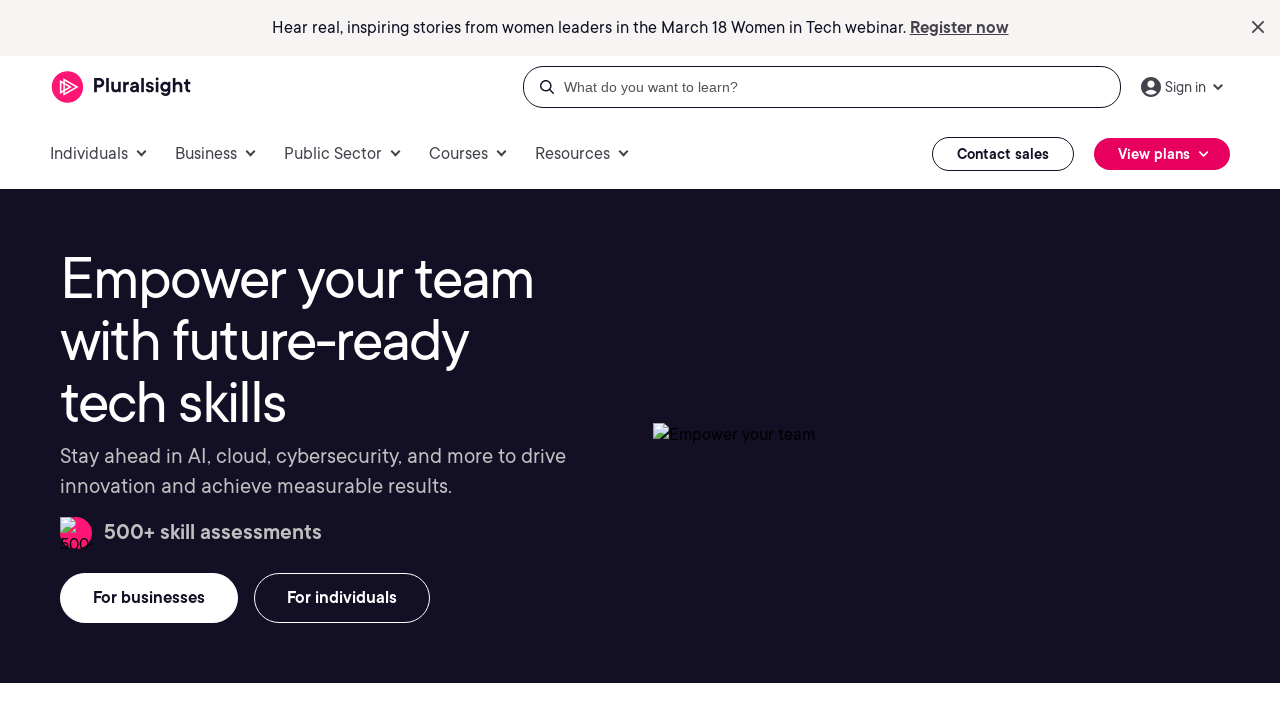

Clicked Pluralsight logo at (122, 87) on a[aria-label="Pluralsight"]
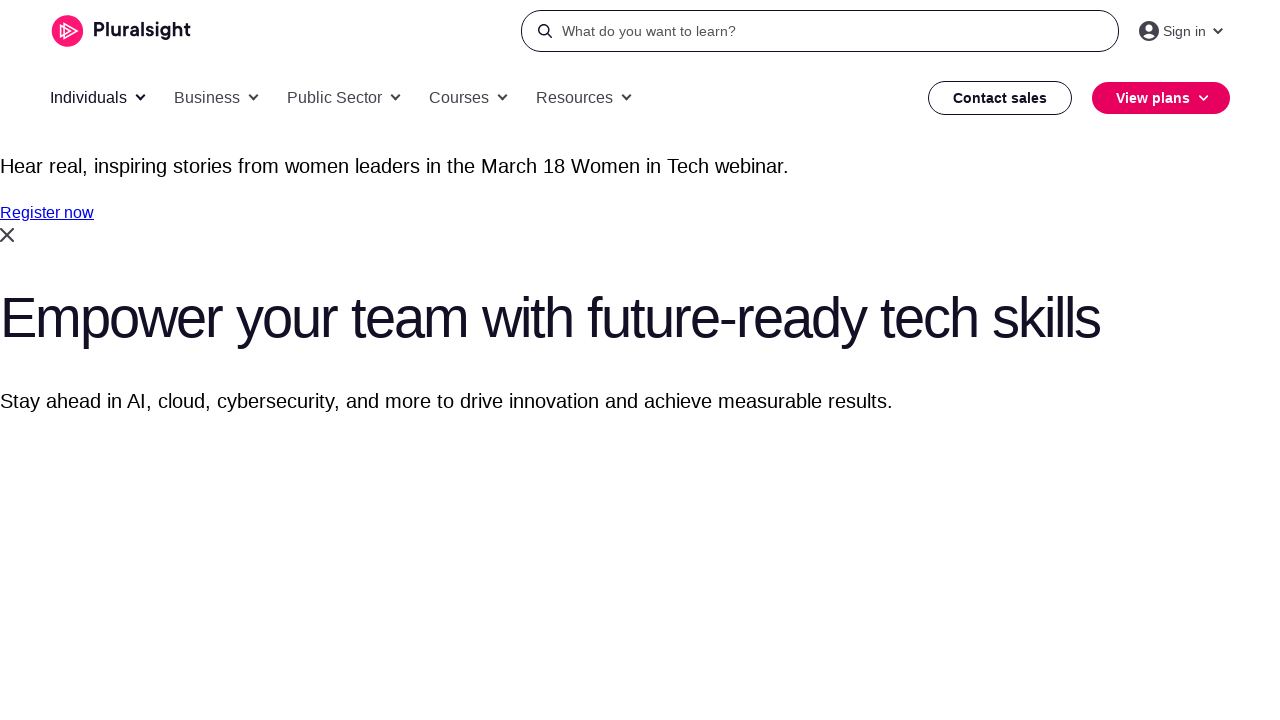

Verified navigation to Pluralsight homepage
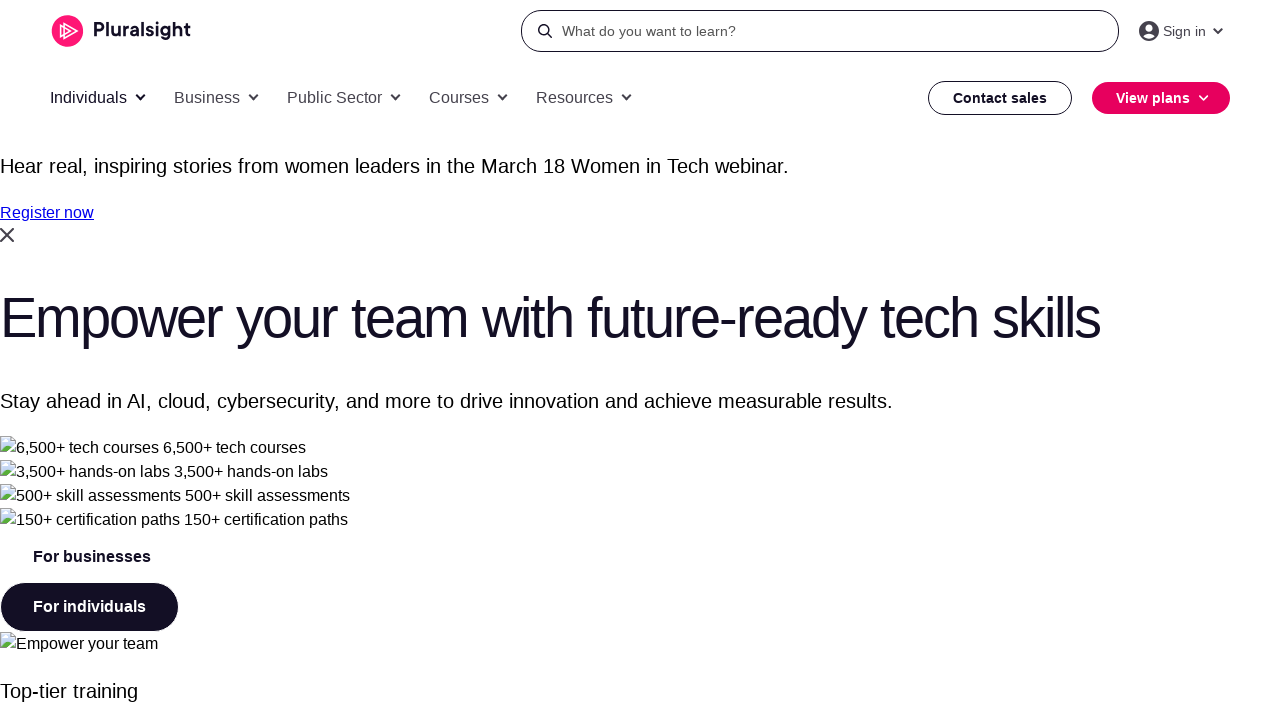

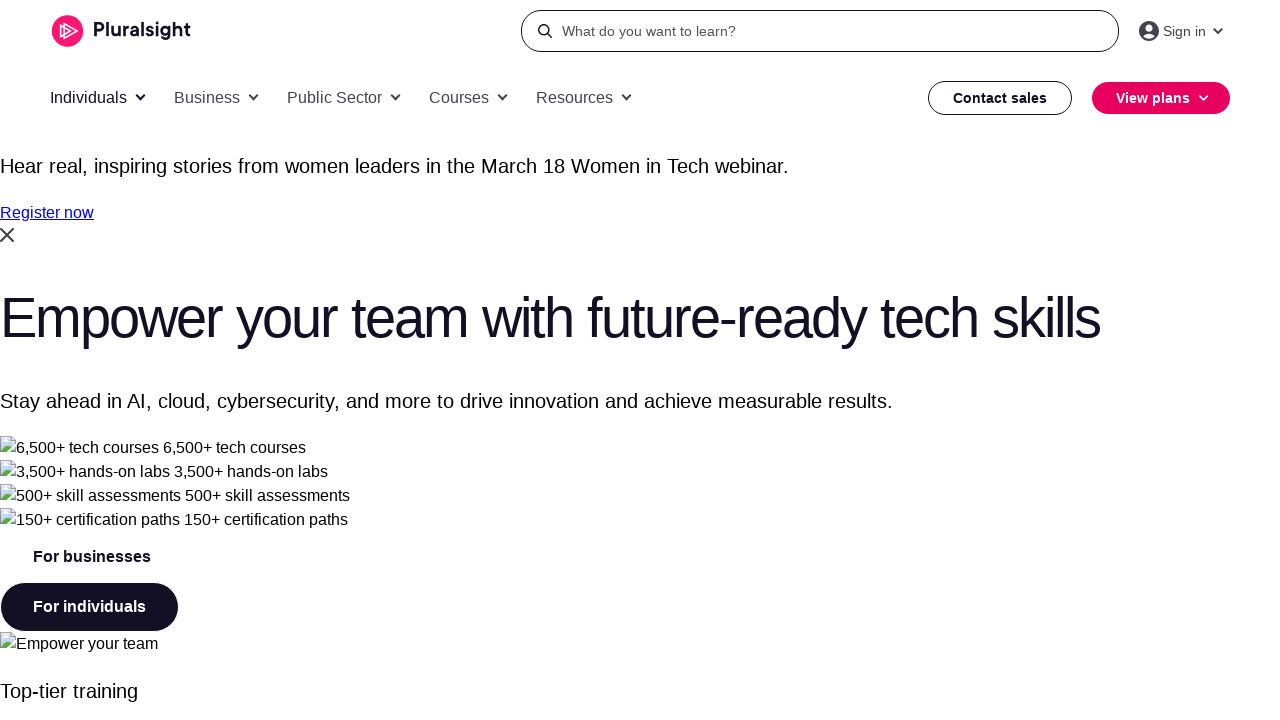